Opens Flipkart homepage and waits for it to load

Starting URL: https://www.flipkart.com

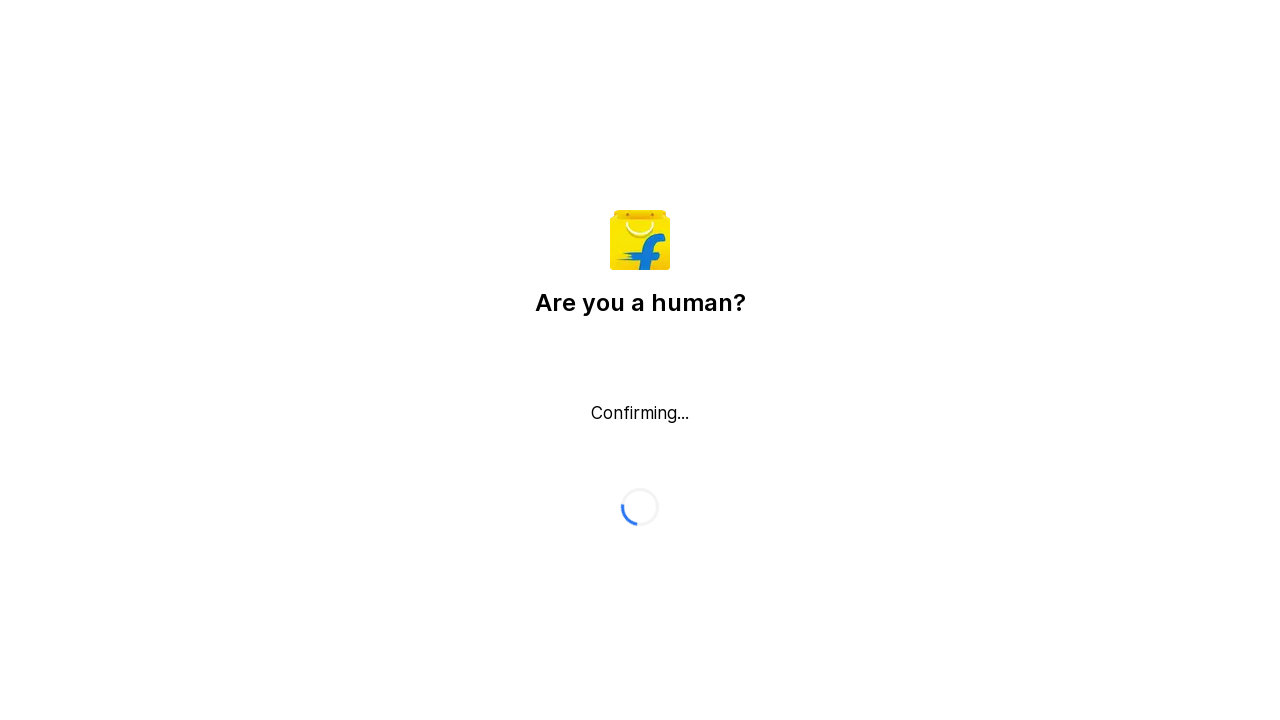

Waited for Flipkart homepage to load (domcontentloaded state)
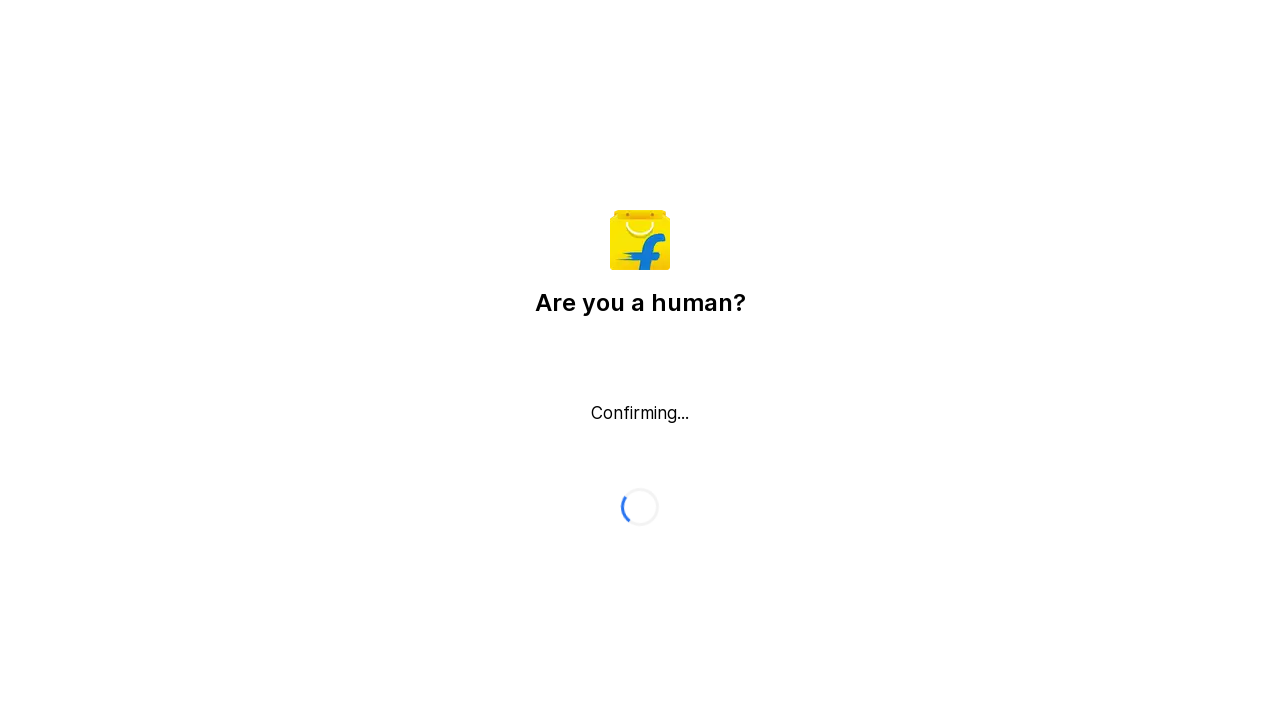

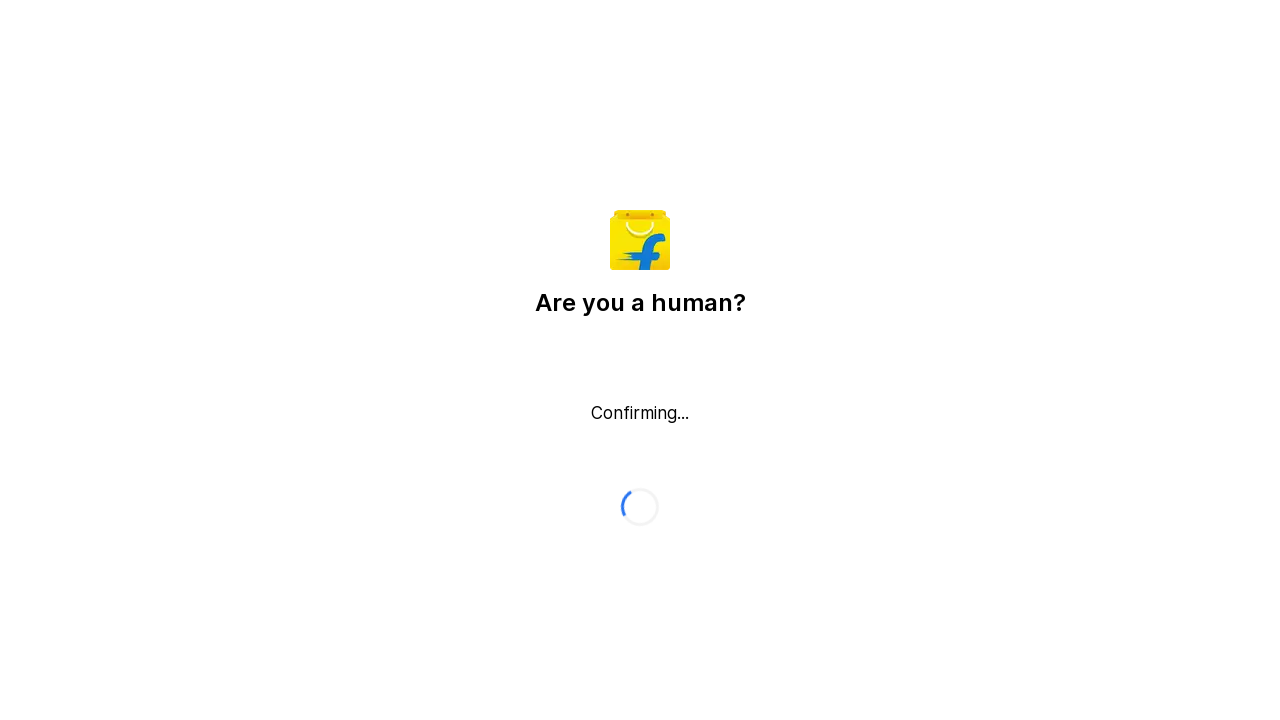